Tests various button interactions including double-click, right-click, left-click, hover, opening a new tab, and loading a page in the same tab.

Starting URL: https://testkru.com/Elements/Buttons

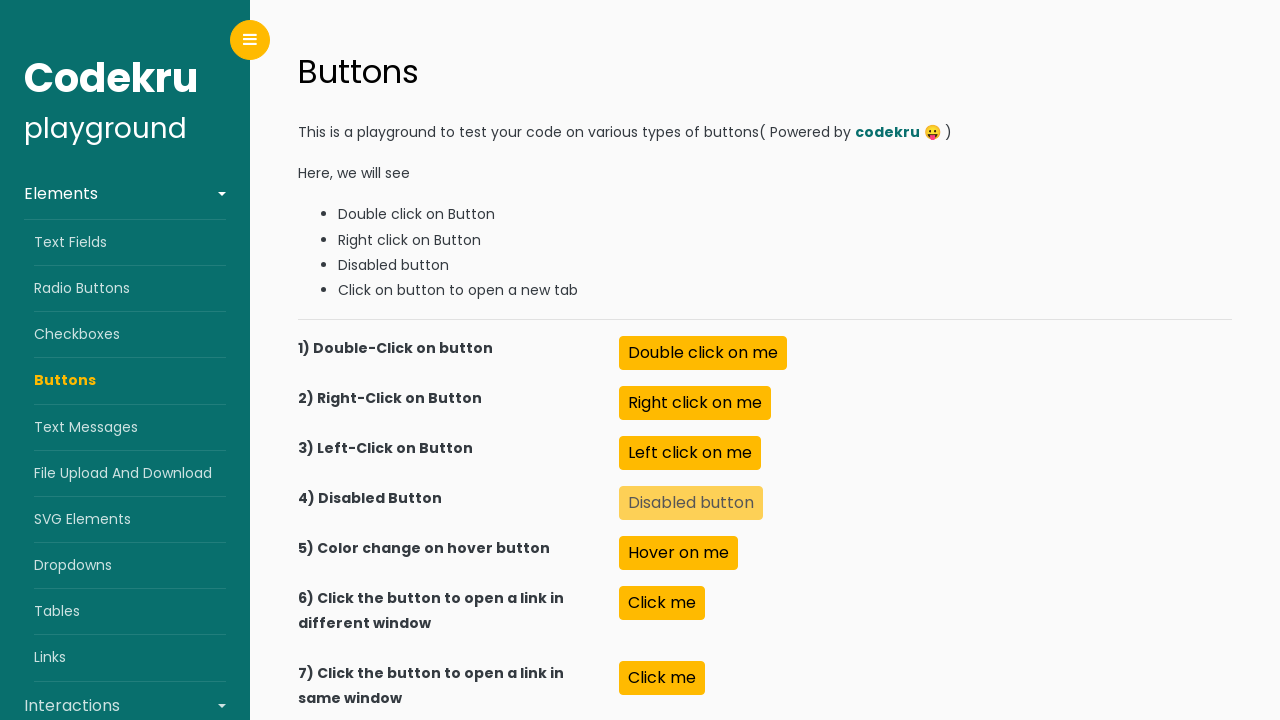

Double-clicked the double-click button at (703, 353) on xpath=//button[@id="doubleClick"]
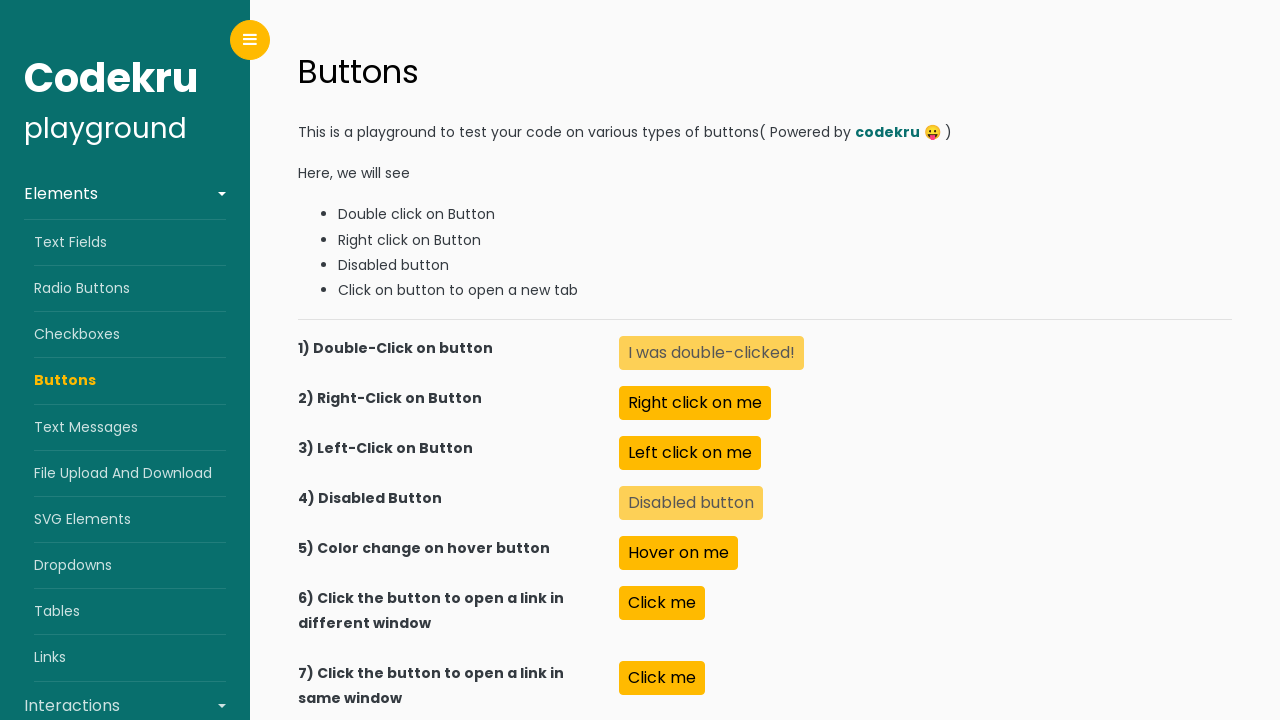

Right-clicked the right-click button at (695, 403) on //button[@id="rightClick"]
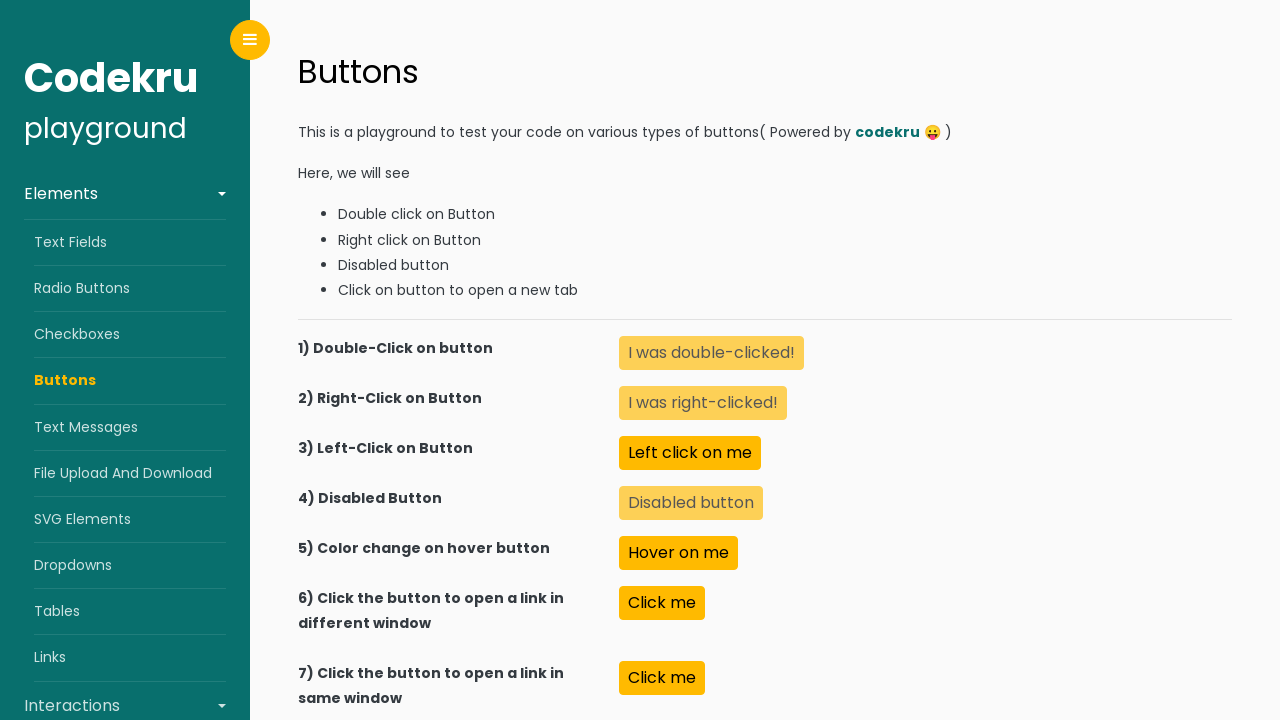

Left-clicked the left-click button at (690, 453) on xpath=//button[@id="leftClick"]
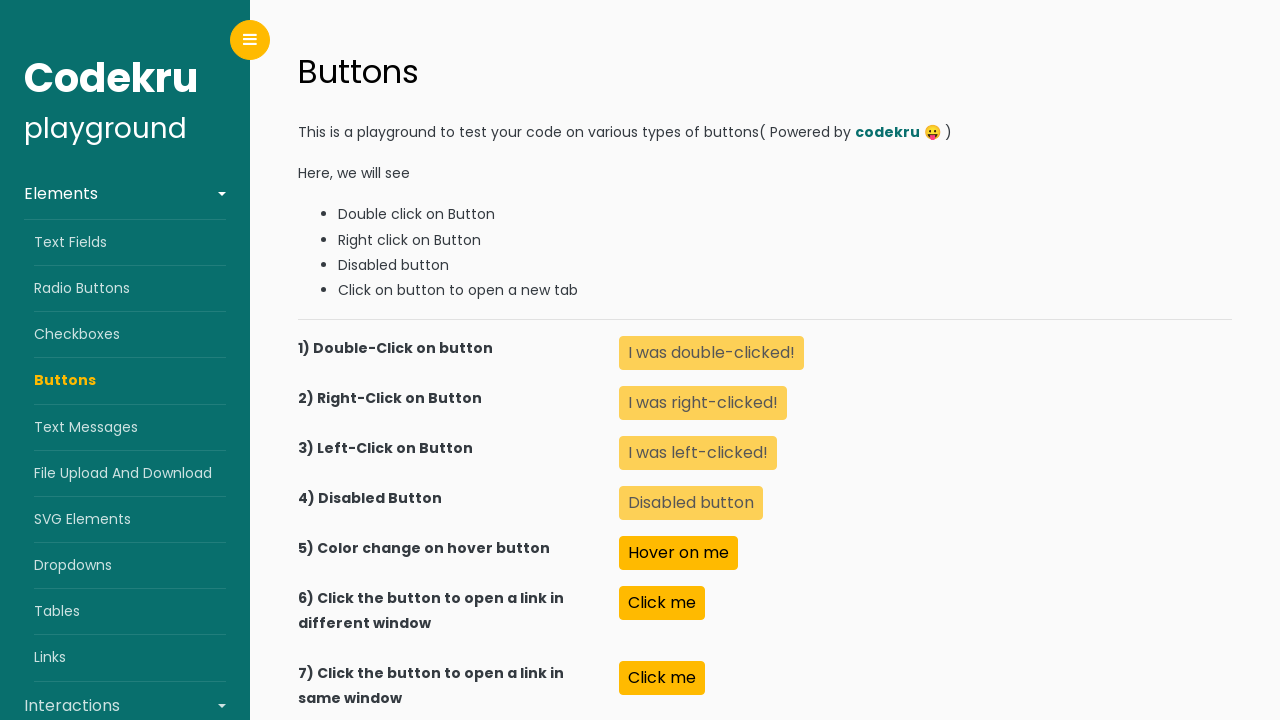

Hovered over the color-change button at (679, 553) on xpath=//button[@id="colorChangeOnHover"]
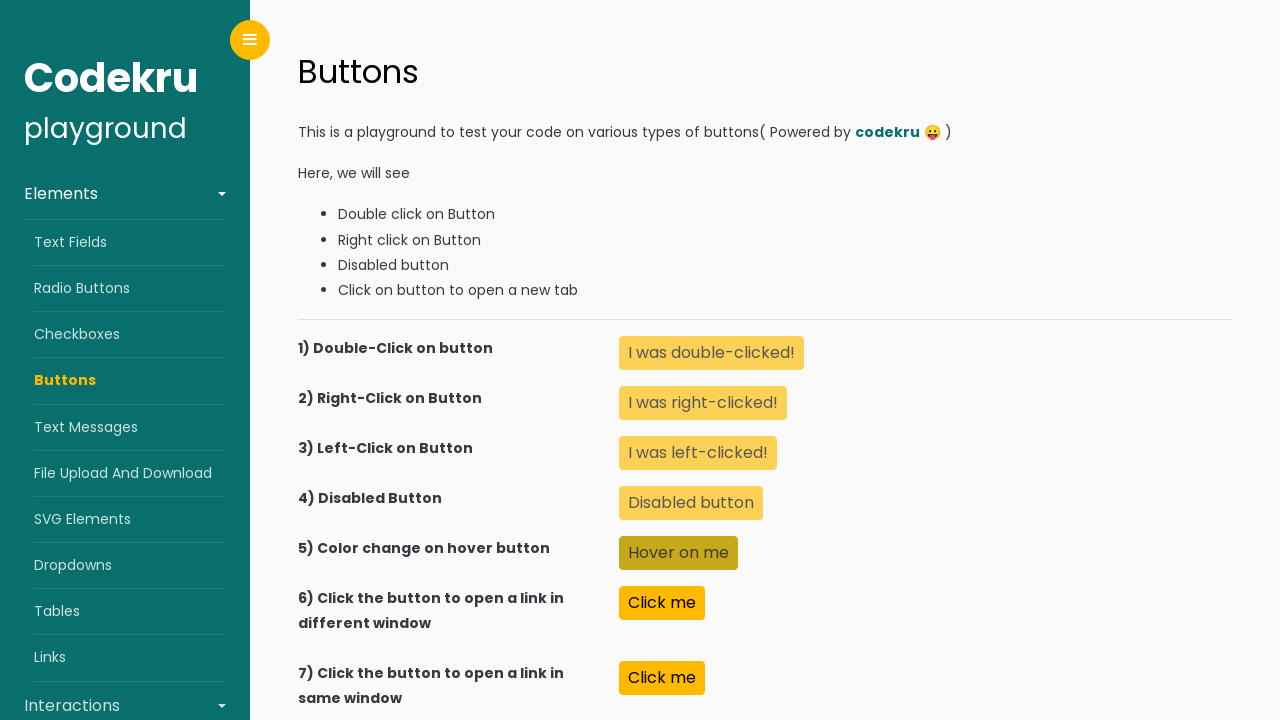

Opened new tab by clicking openNewTab button at (662, 603) on xpath=//button[@id="openNewTab"]
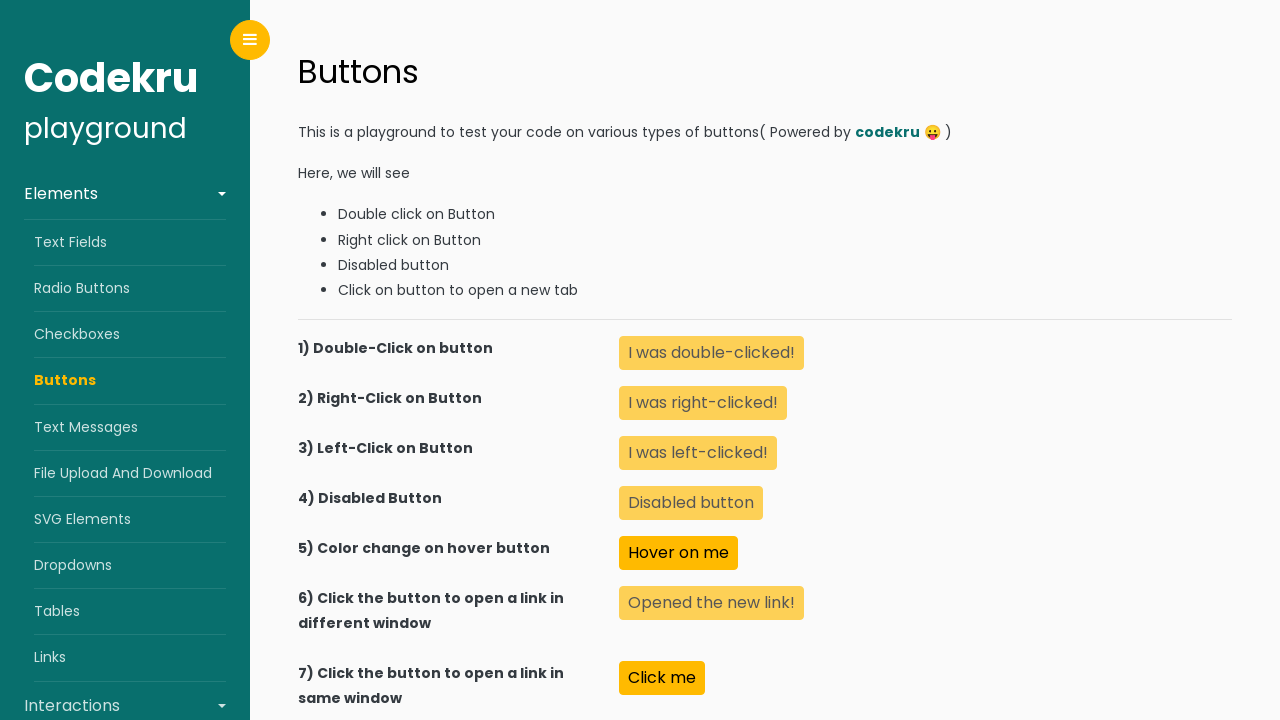

Closed the new tab
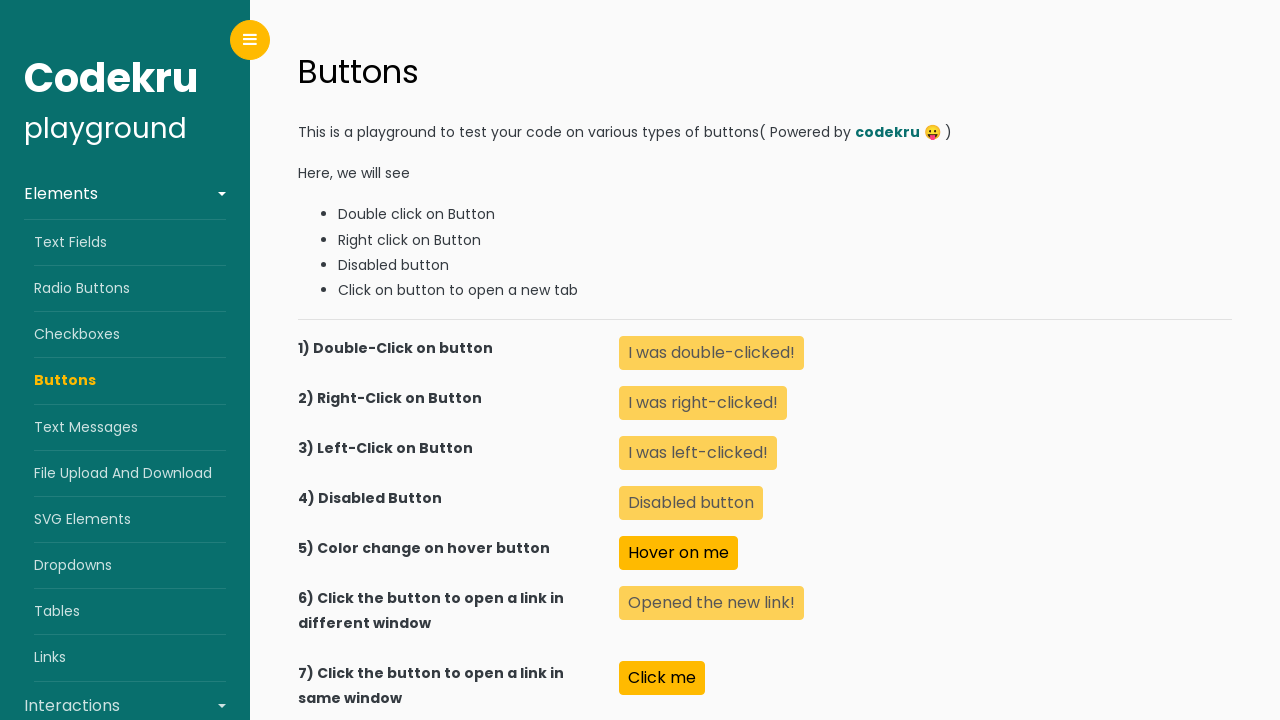

Clicked loadNewPageInSameTab button to load new page in current tab at (662, 678) on xpath=//button[@id="loadNewPageInSameTab"]
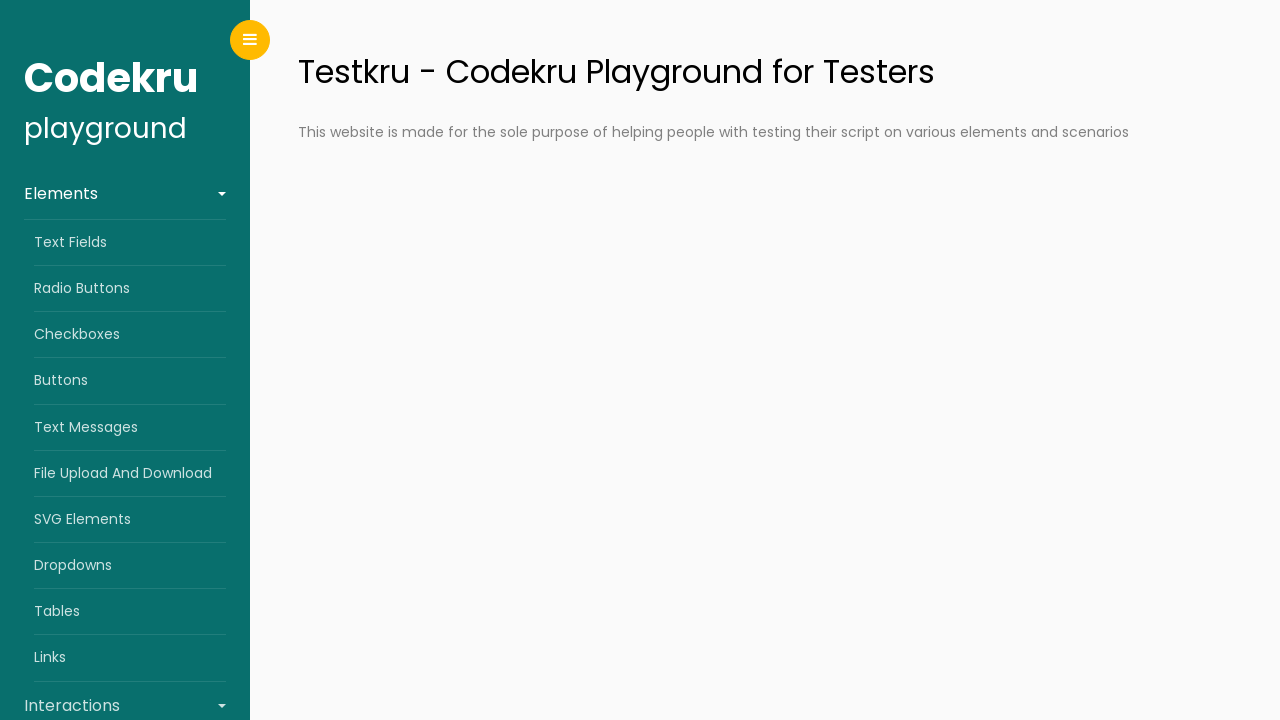

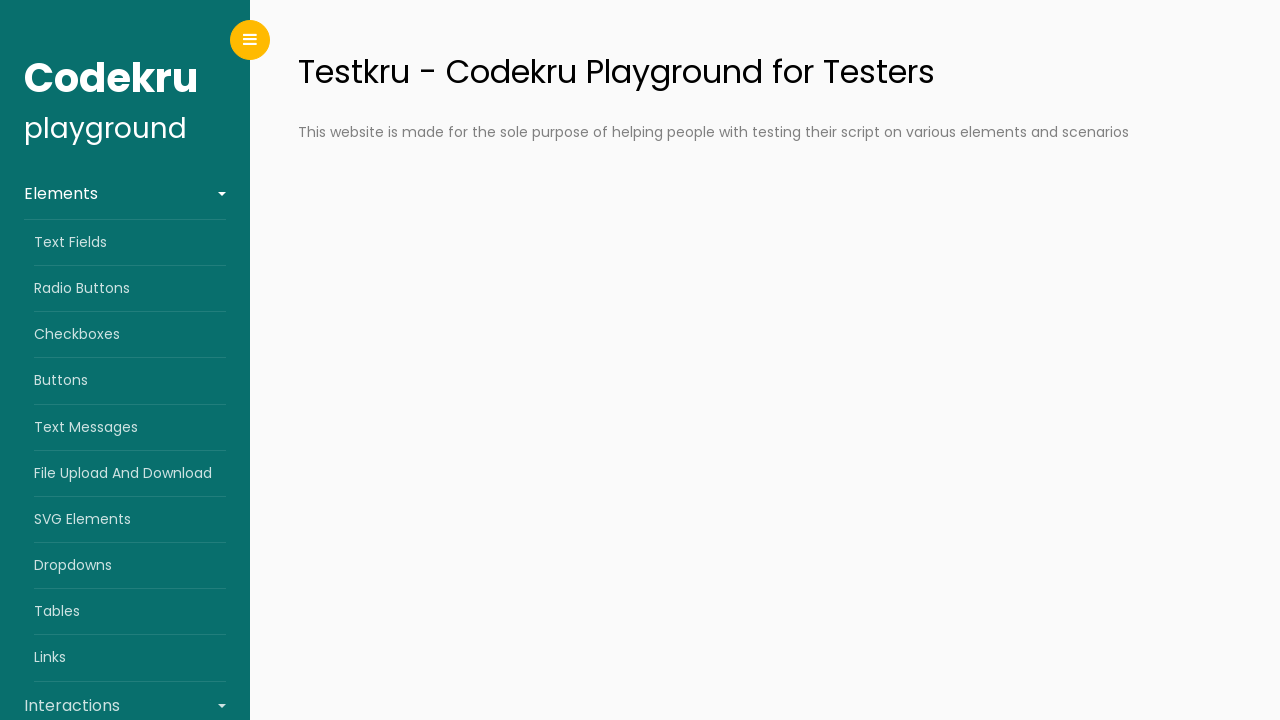